Tests prompt alert interaction by clicking to open a prompt dialog, entering text, and accepting it

Starting URL: http://demo.automationtesting.in/Alerts.html

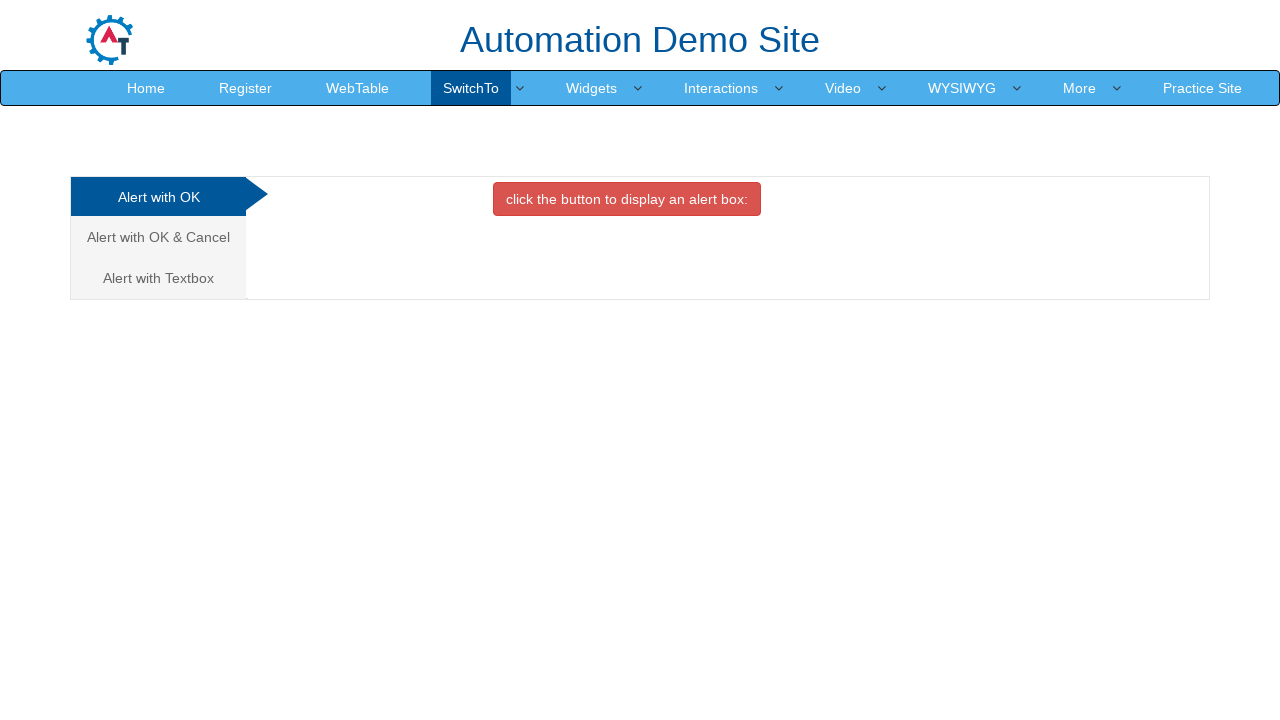

Clicked on 'Alert with Textbox' tab at (158, 278) on xpath=//a[contains(text(),'Alert with Textbox')]
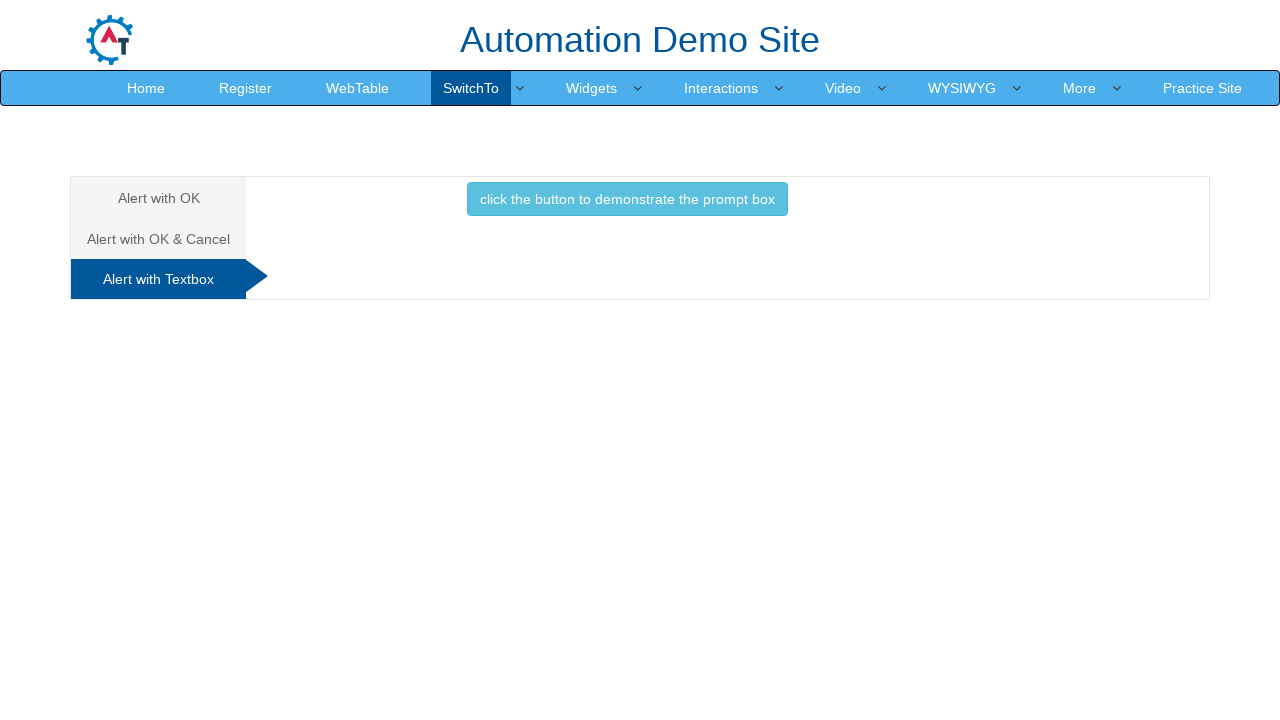

Set up dialog handler to accept prompt with text 'Suresh B'
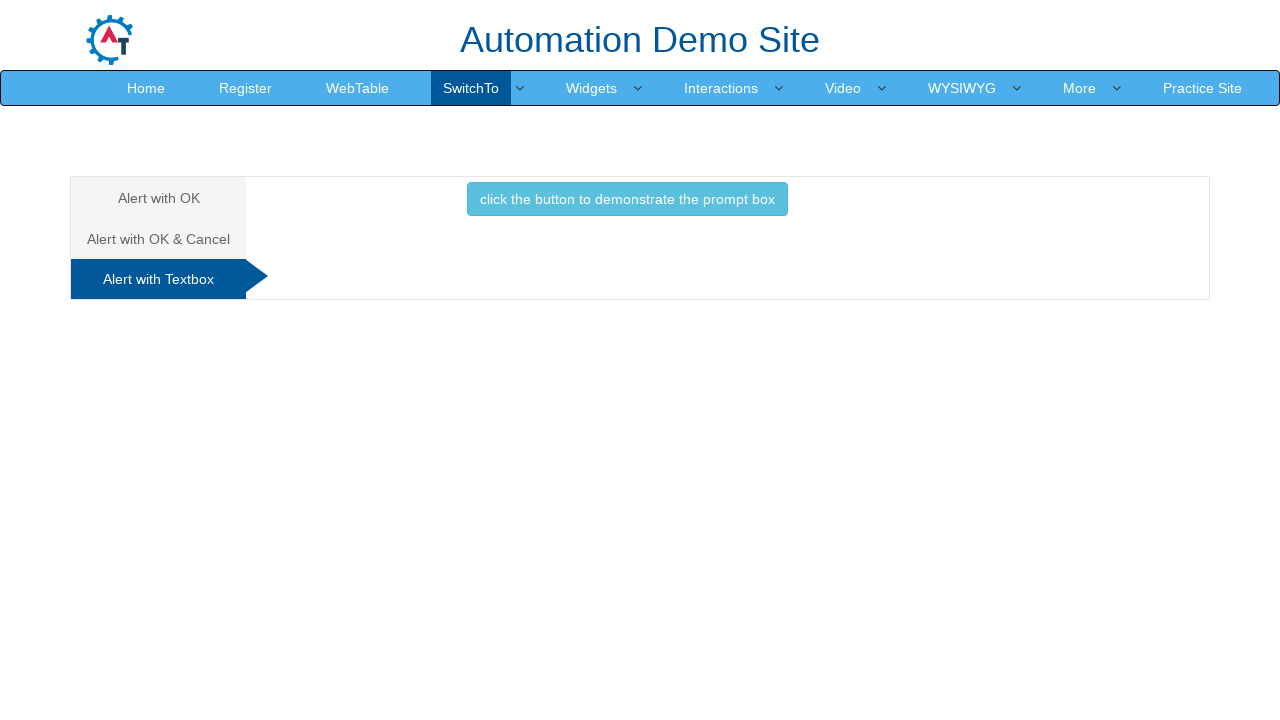

Clicked button to trigger prompt dialog at (627, 199) on xpath=//button[contains(text(),'click the button to demonstrate the prompt box')
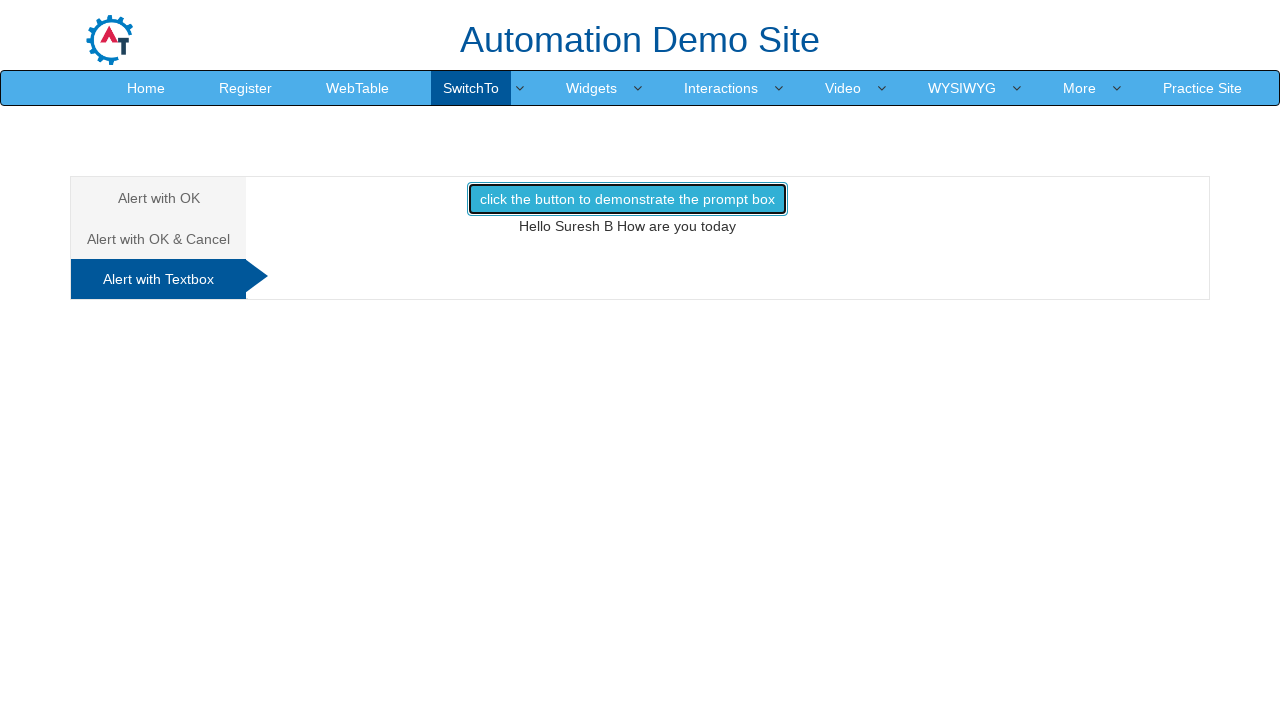

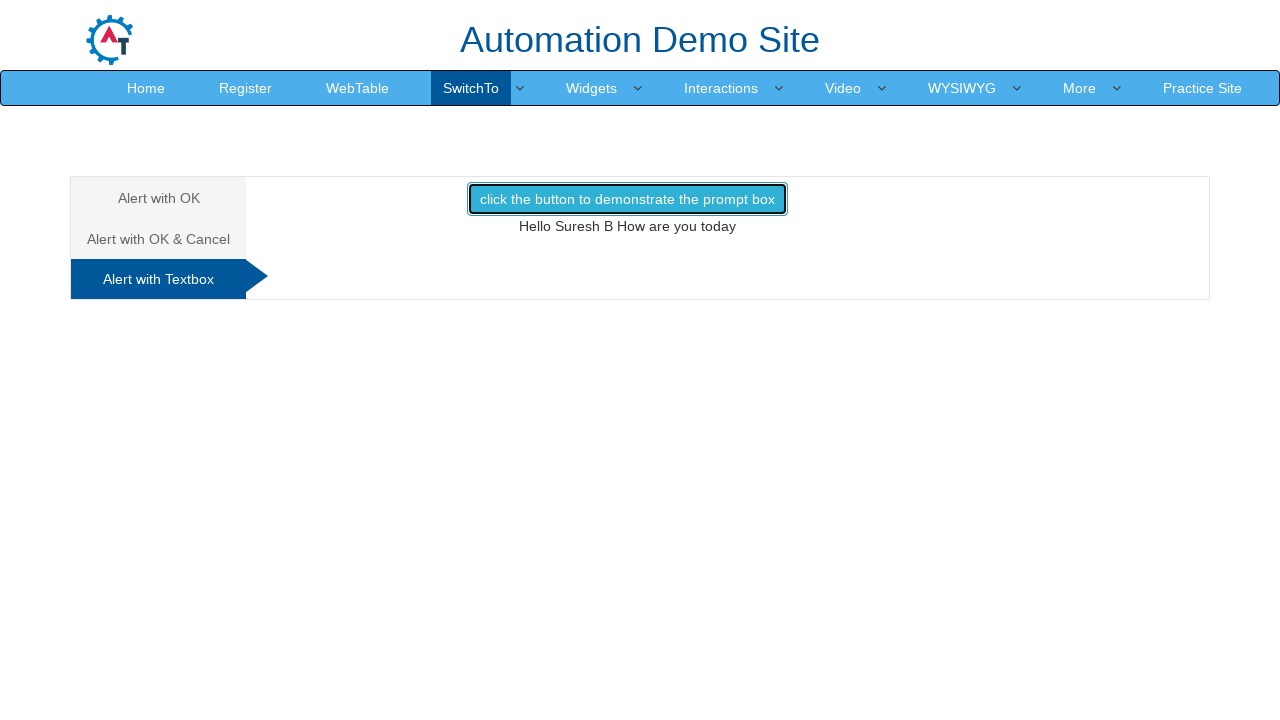